Solves a mathematical captcha by extracting a value, calculating a mathematical formula, and submitting the answer along with checkbox selections

Starting URL: https://suninjuly.github.io/math.html

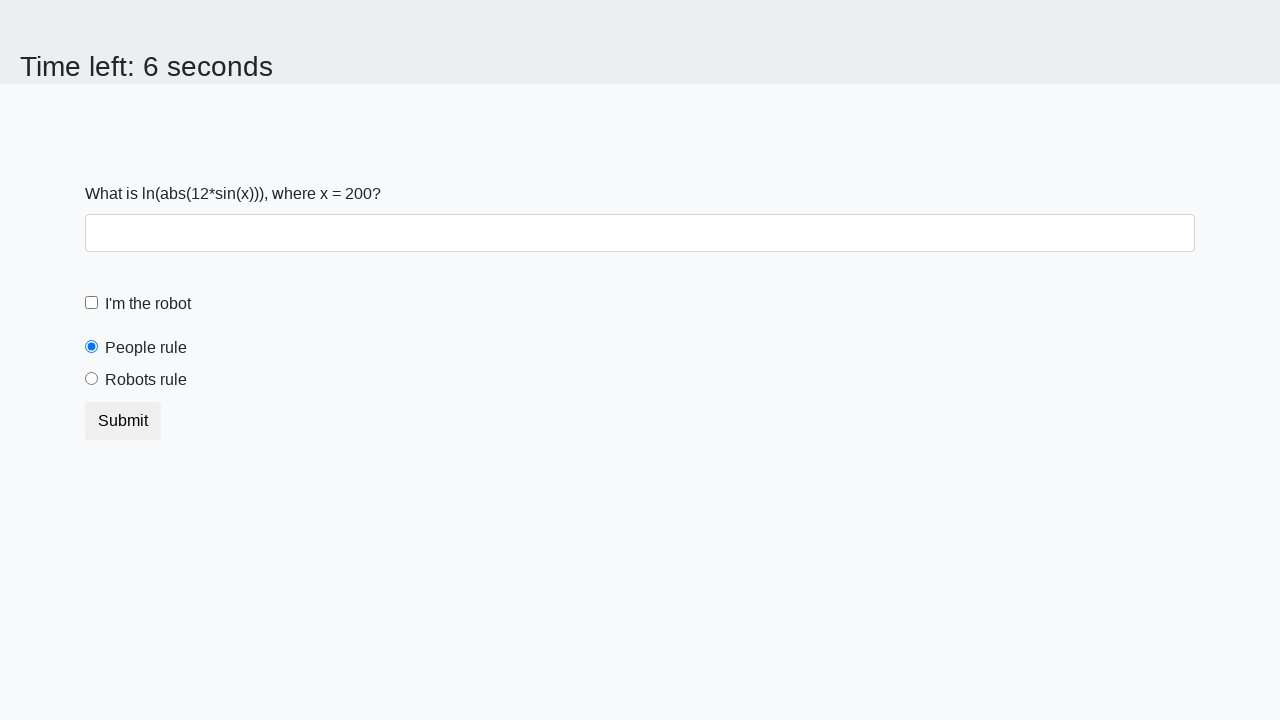

Extracted the value of x from the page
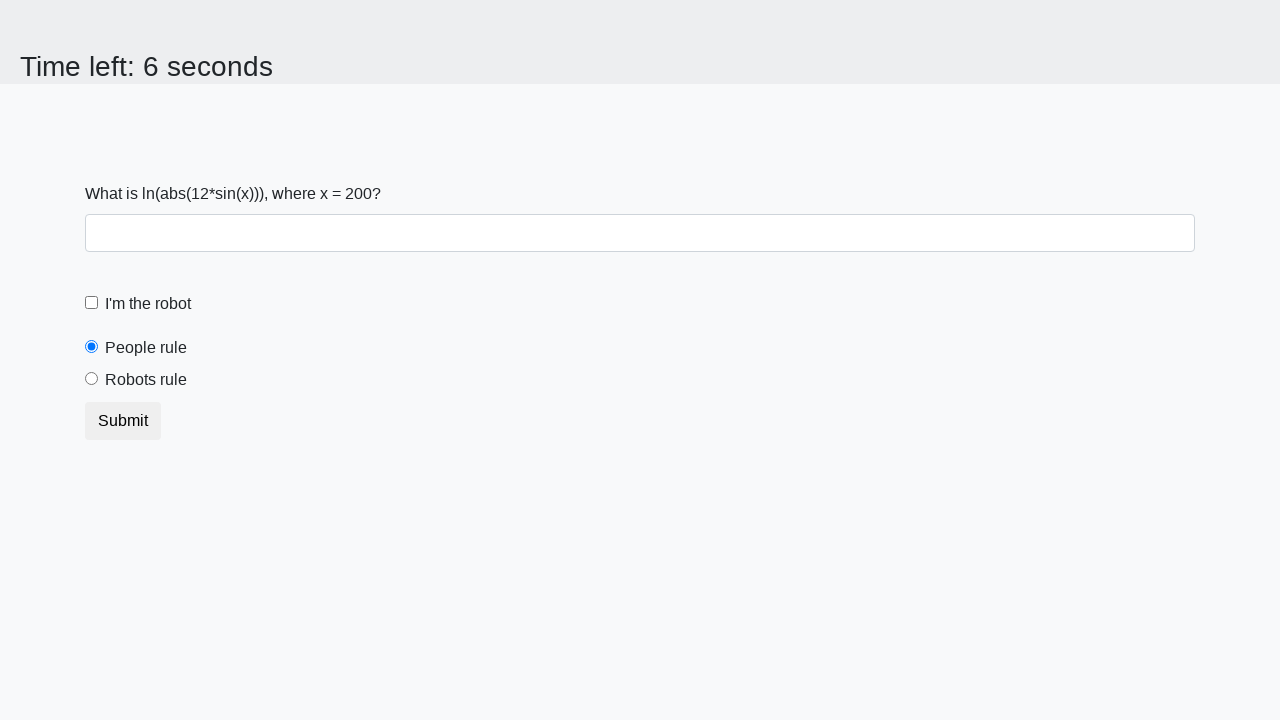

Calculated the mathematical formula result: log(abs(12 * sin(x)))
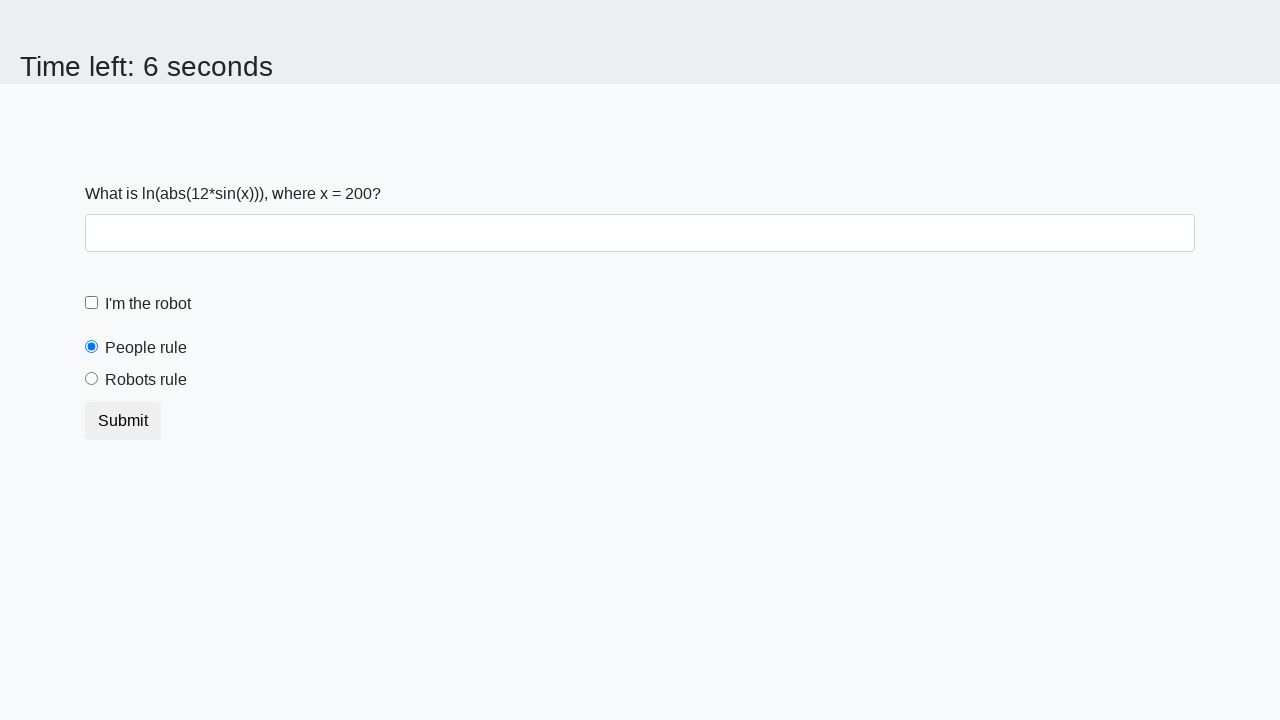

Filled the answer field with calculated result on #answer
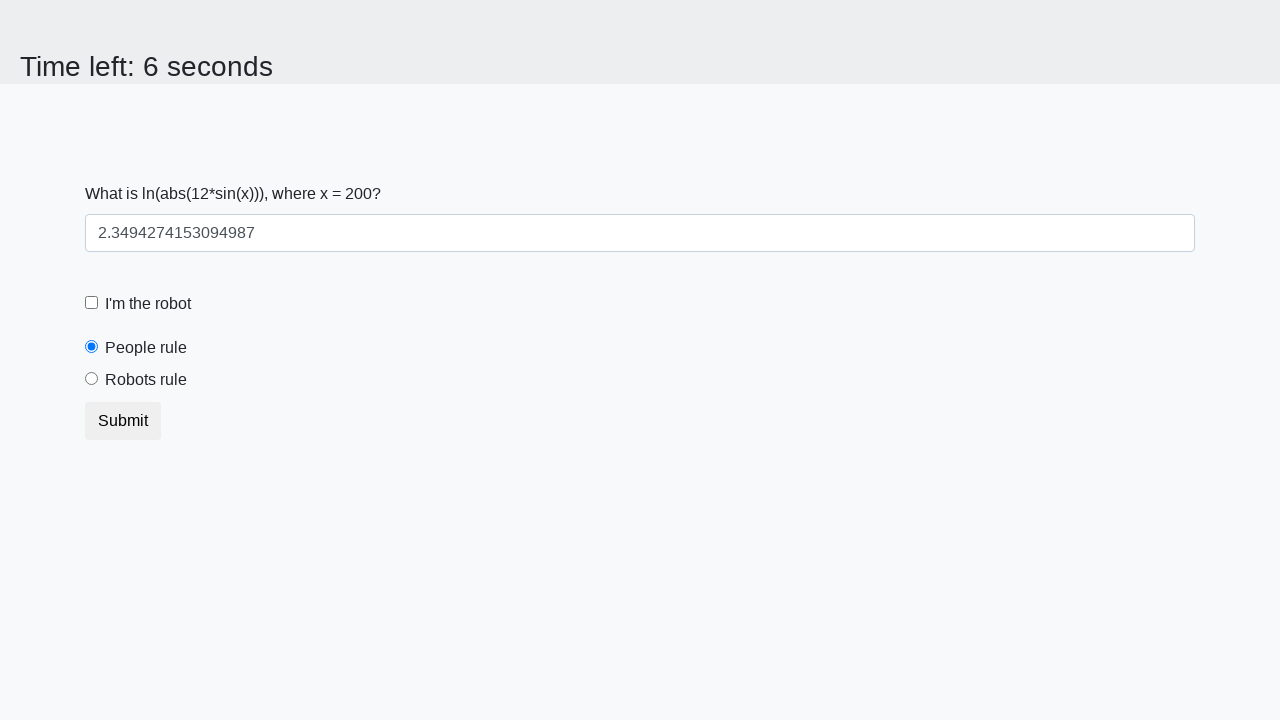

Clicked the 'I'm not a robot' checkbox at (92, 303) on #robotCheckbox
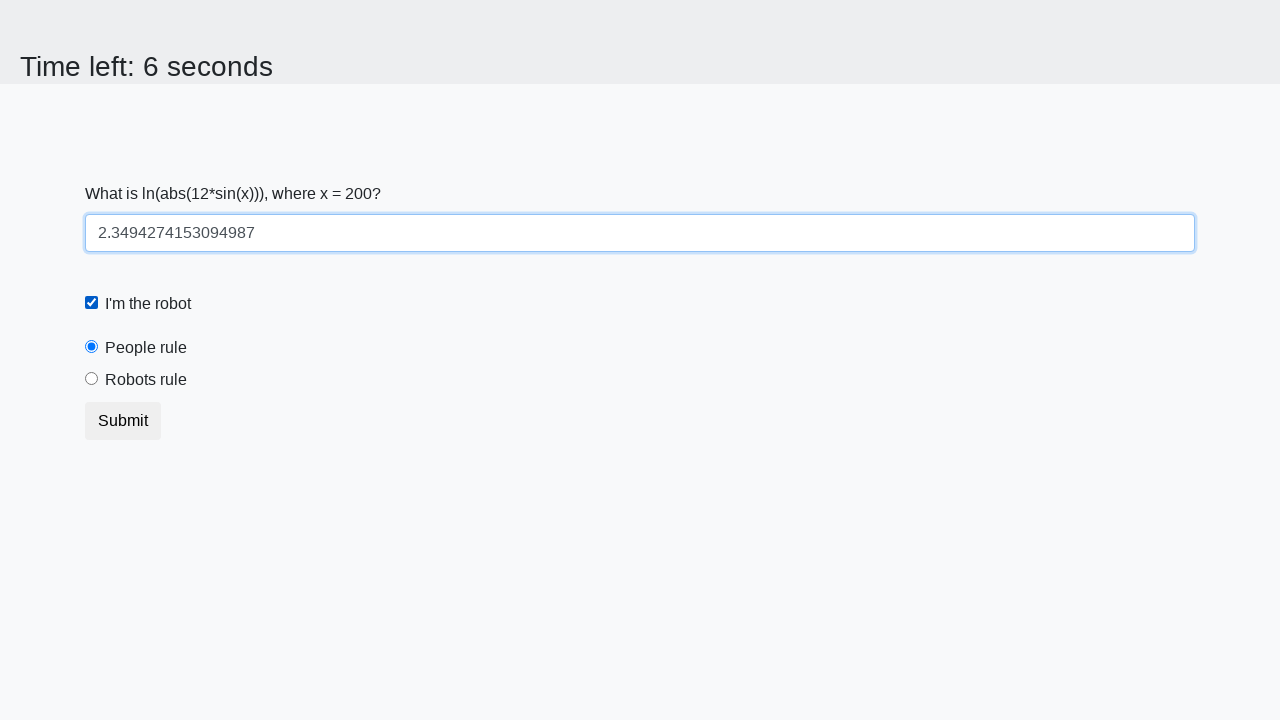

Clicked the 'Robots rule' radio button at (92, 379) on #robotsRule
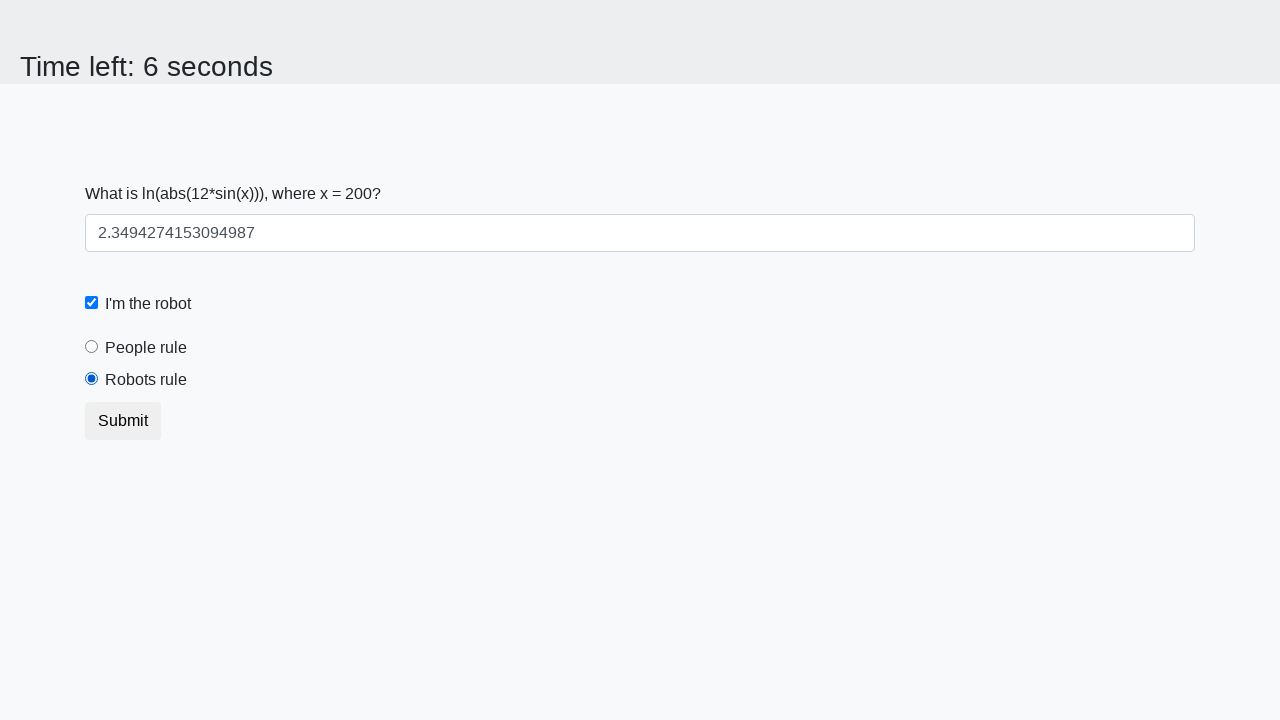

Submitted the form with answer and selections at (123, 421) on button[type='submit']
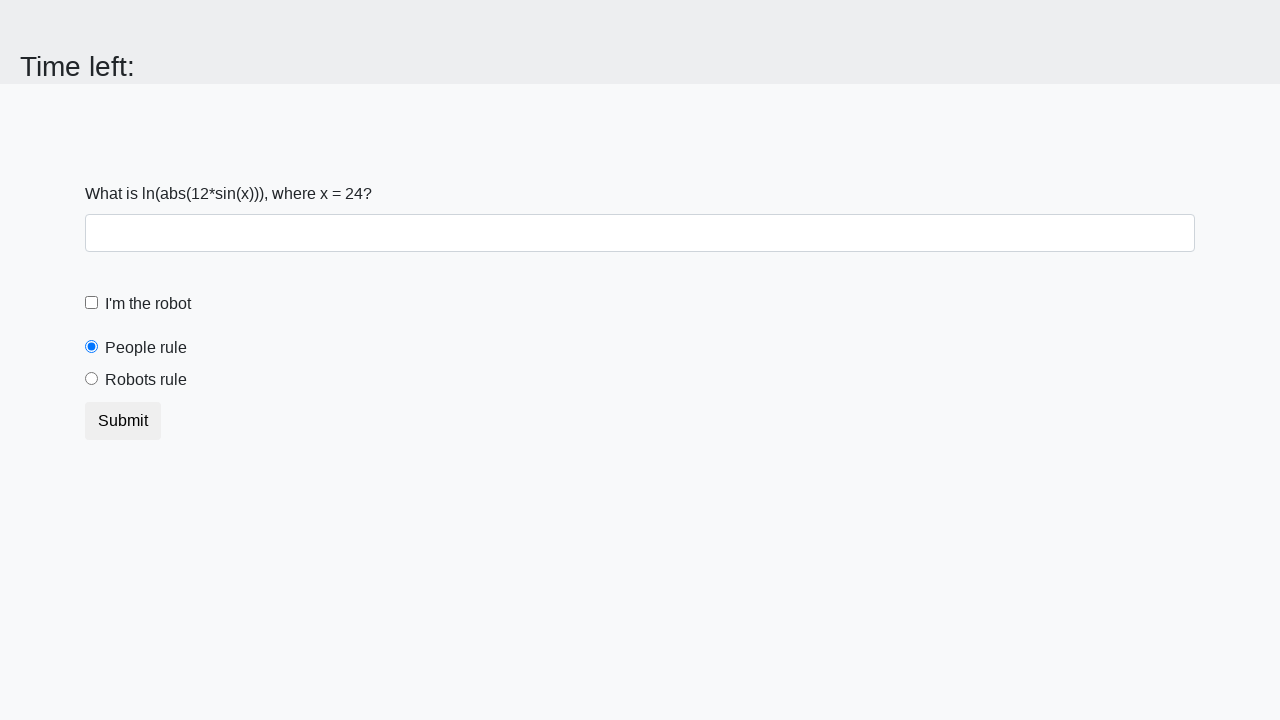

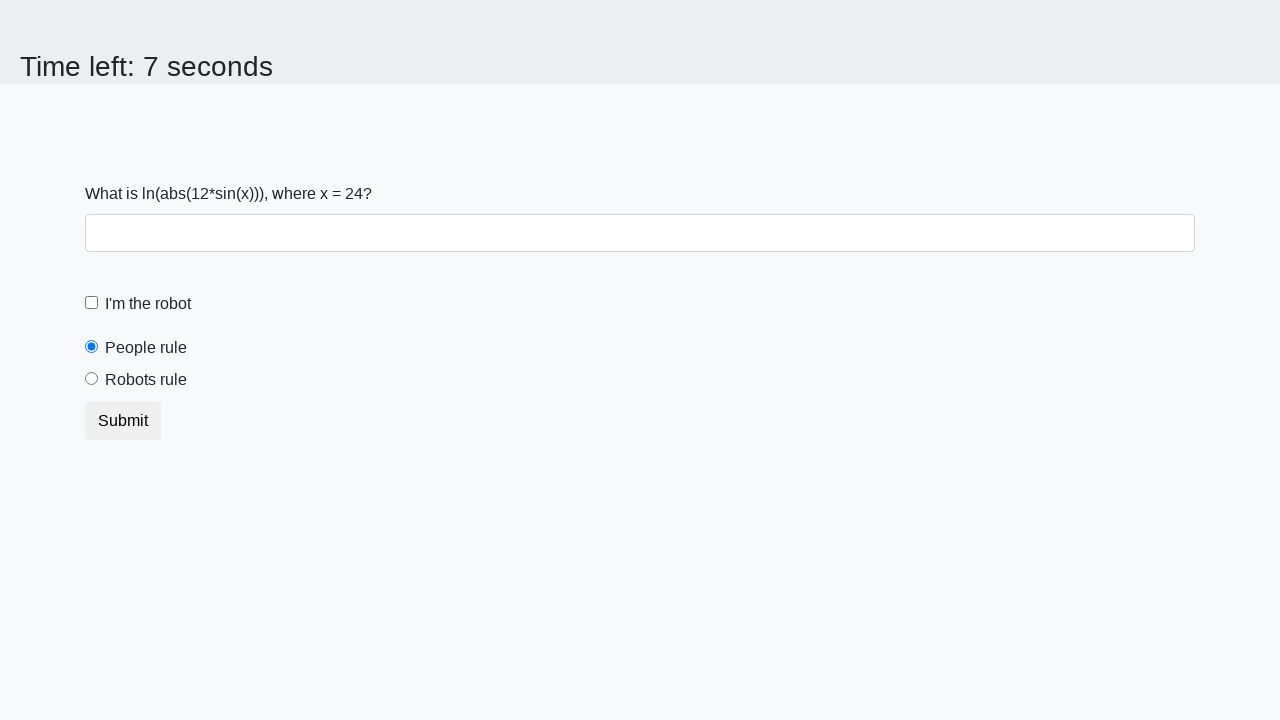